Tests counting only visible dropdown elements using :visible selector

Starting URL: https://practicesoftwaretesting.com

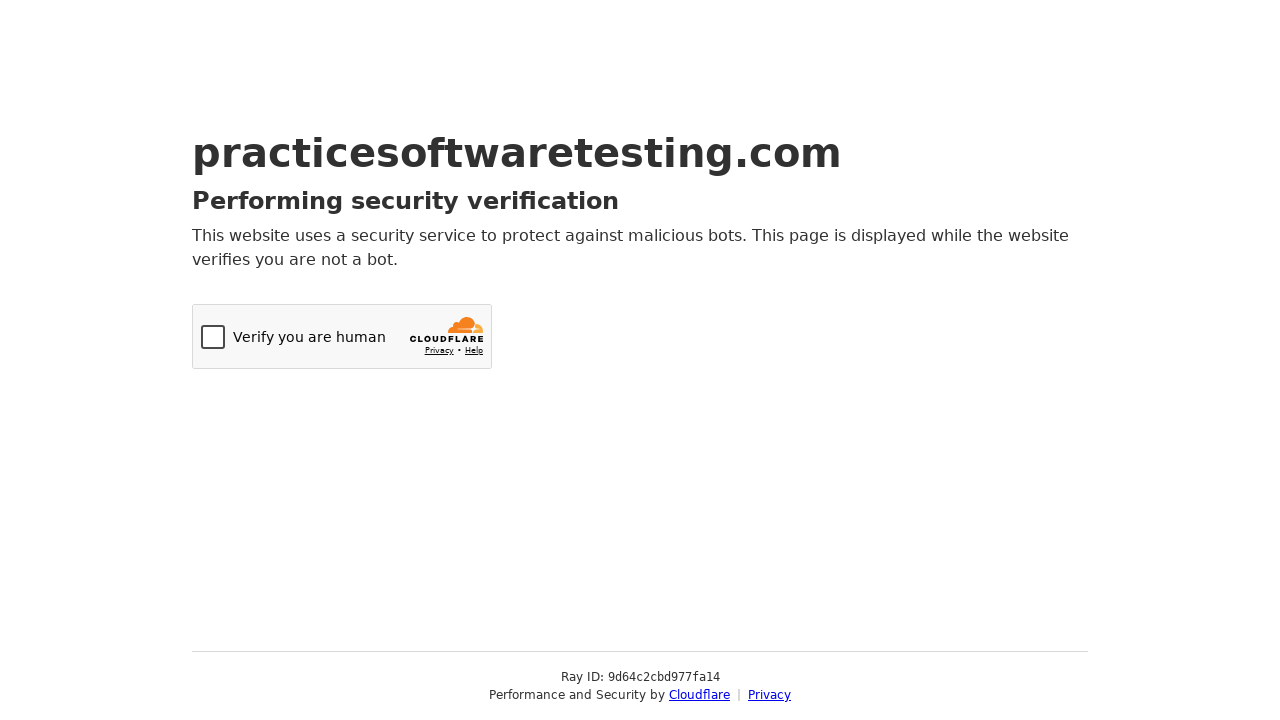

Navigated to https://practicesoftwaretesting.com
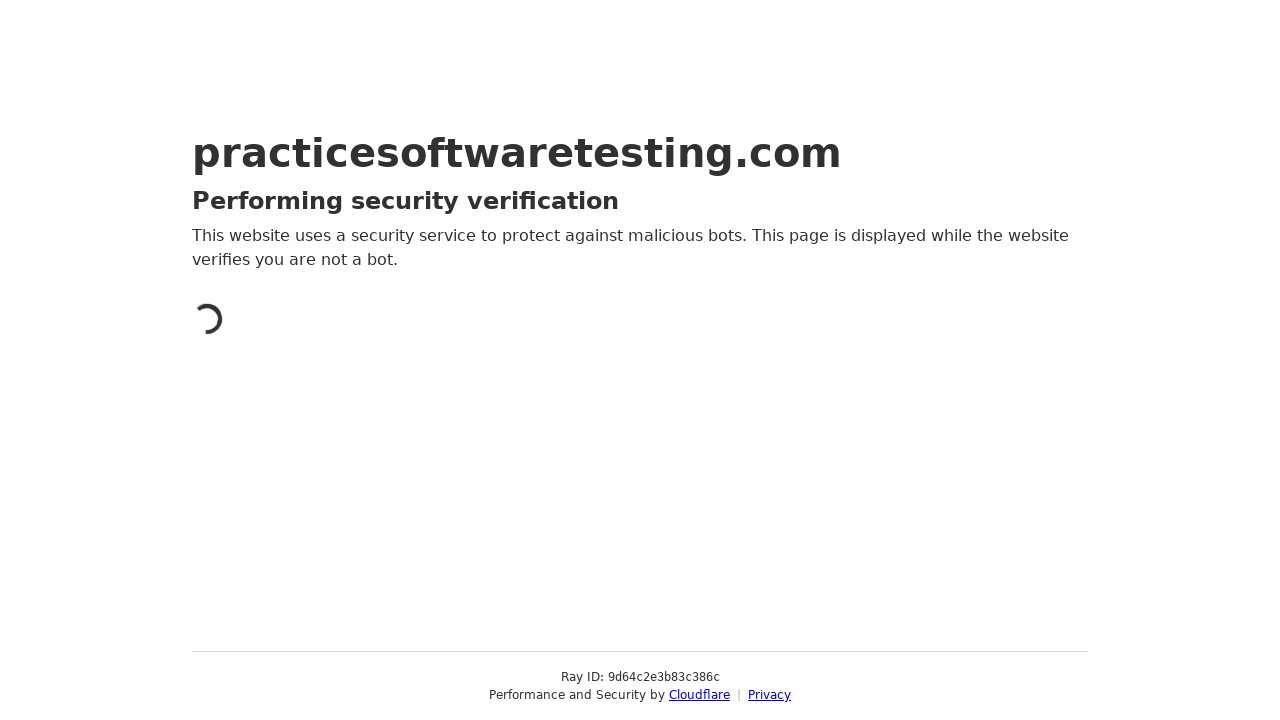

Counted visible dropdown items using :visible selector
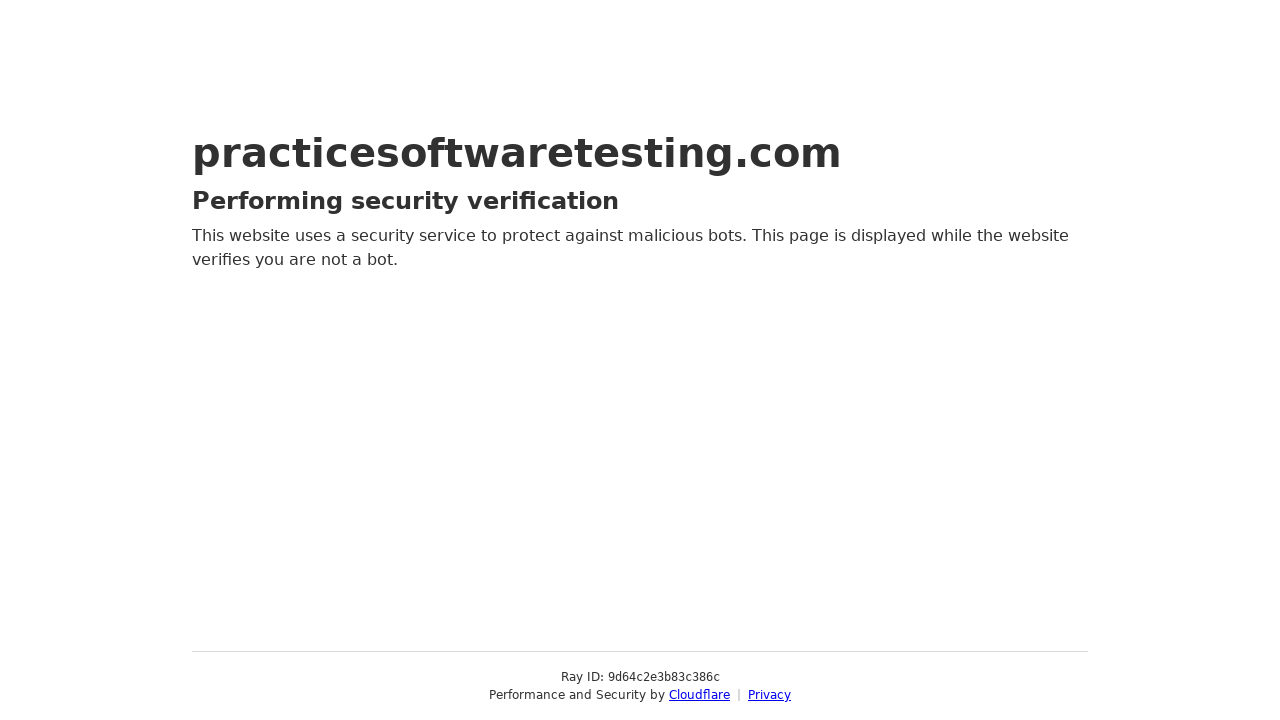

Verified that no dropdown items are visible initially (count = 0)
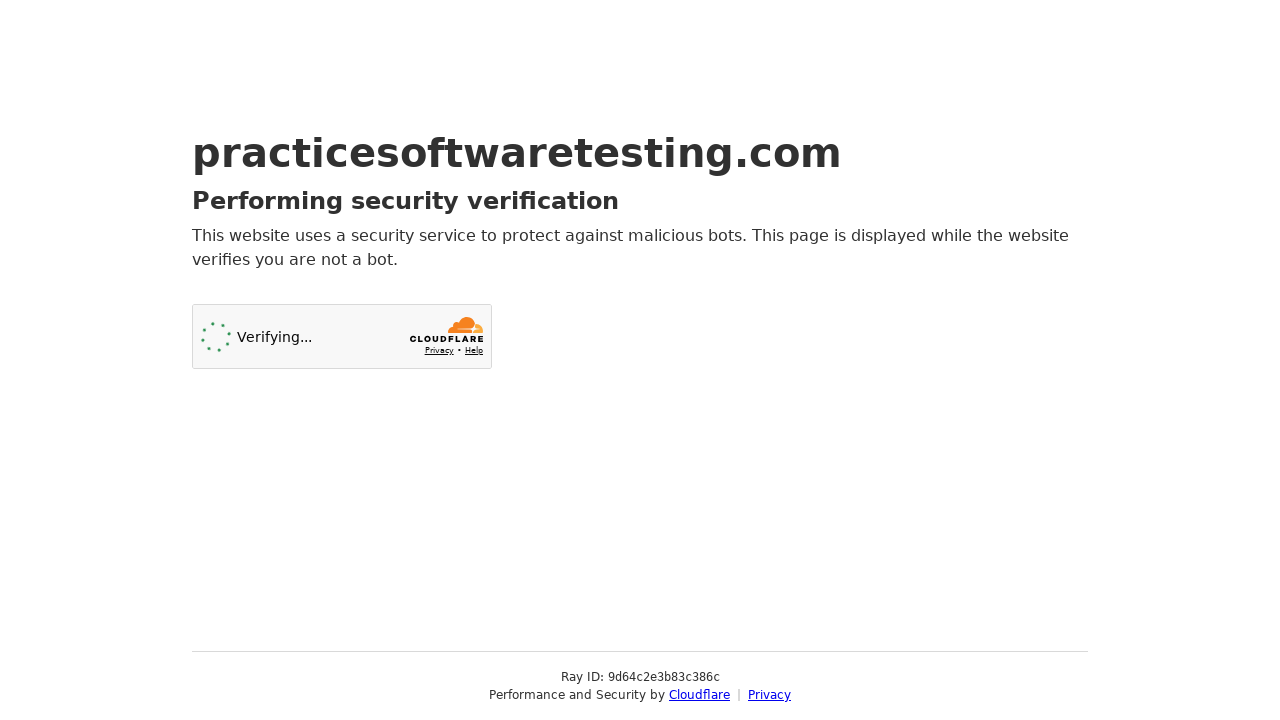

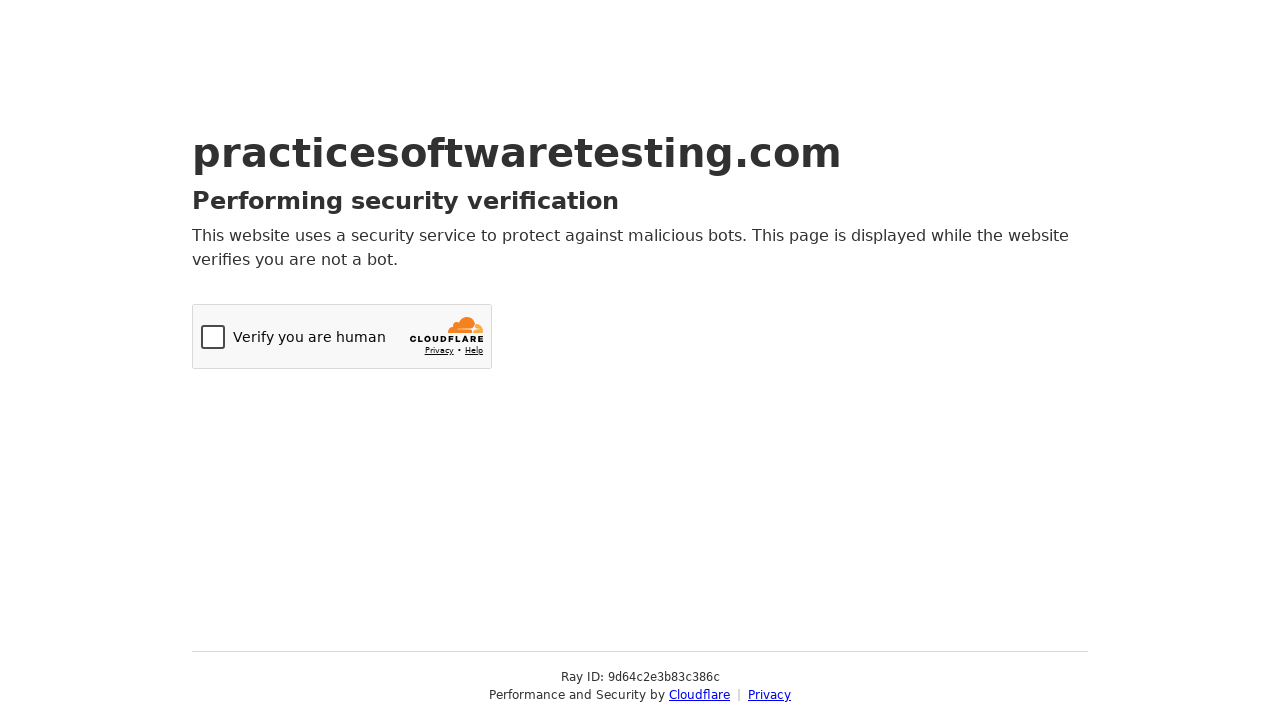